Tests browser window handling by clicking a button that opens a new window, switching to that new window, and then clicking the Contact link on the new page.

Starting URL: https://www.rahulshettyacademy.com/AutomationPractice/

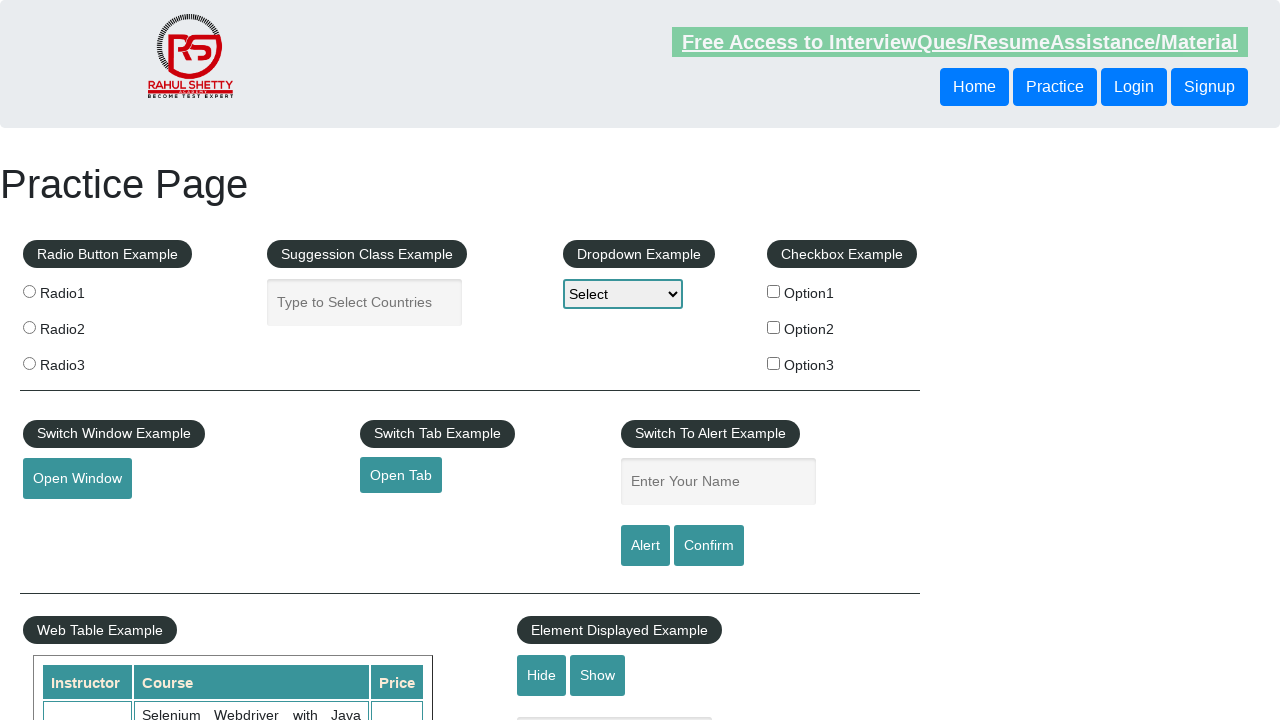

Clicked 'Open Window' button at (77, 479) on #openwindow
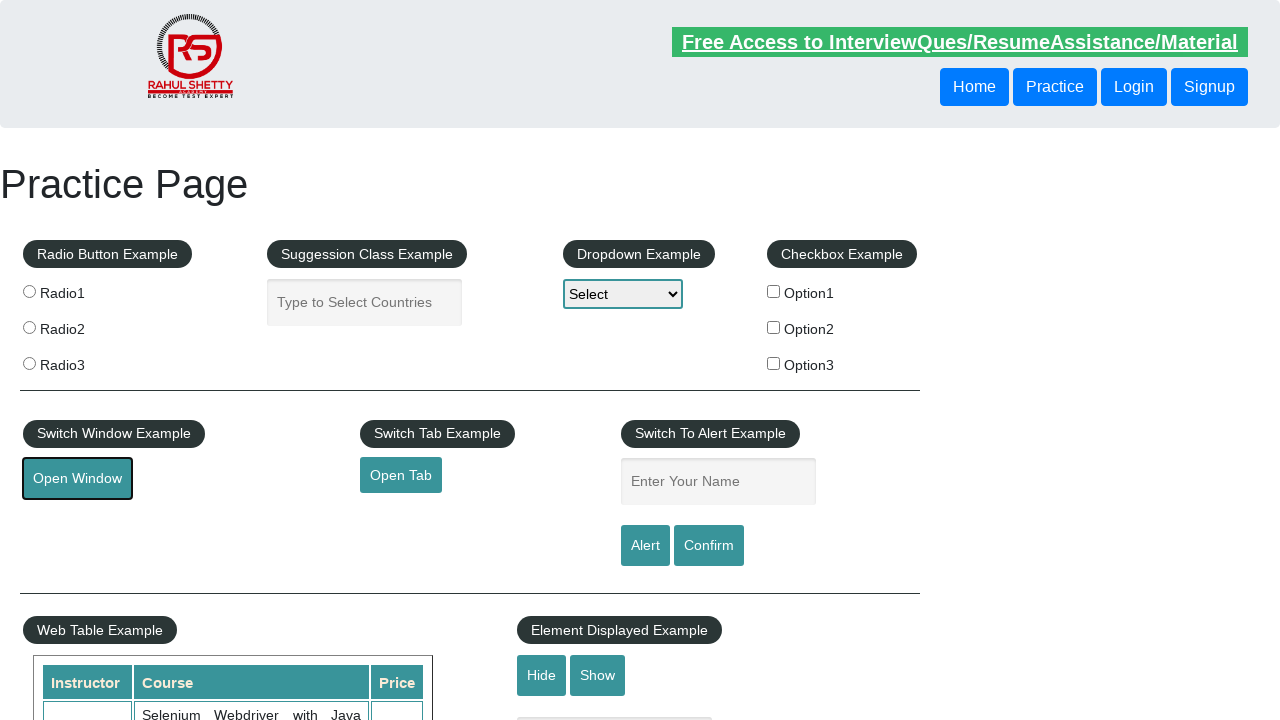

Clicked 'Open Window' button again and new window opened at (77, 479) on #openwindow
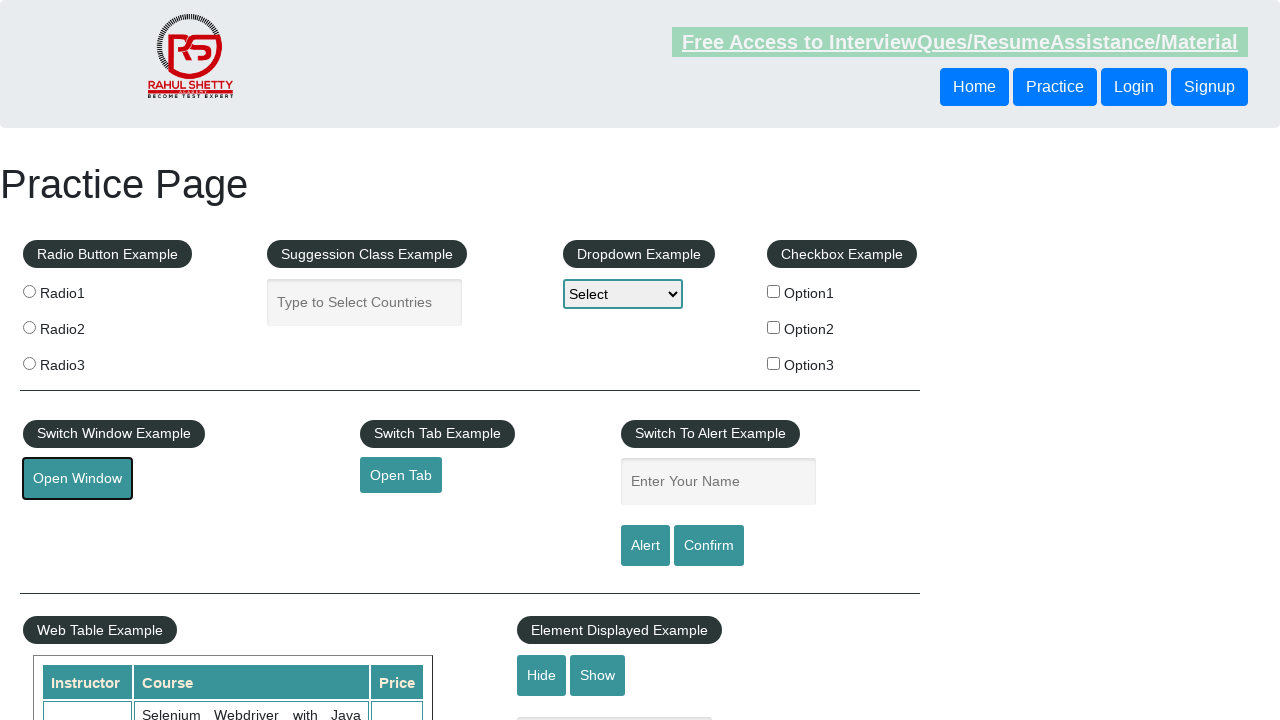

Captured new window/page reference
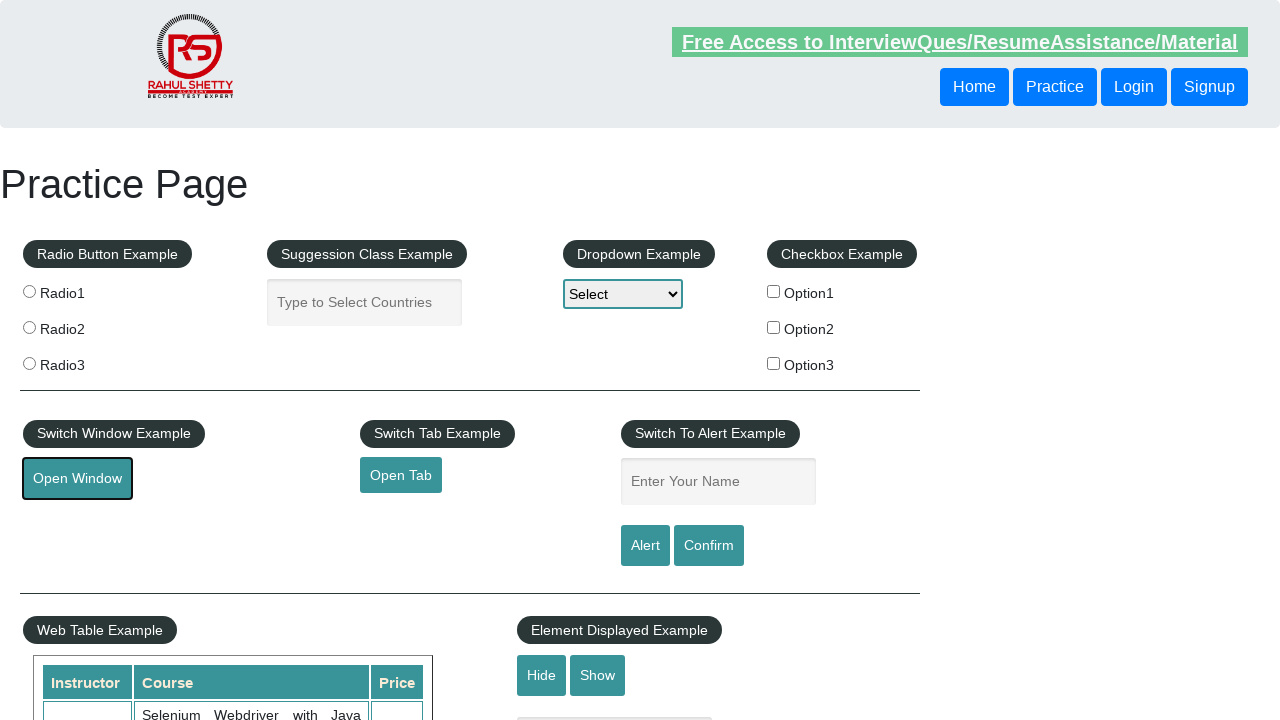

New page finished loading
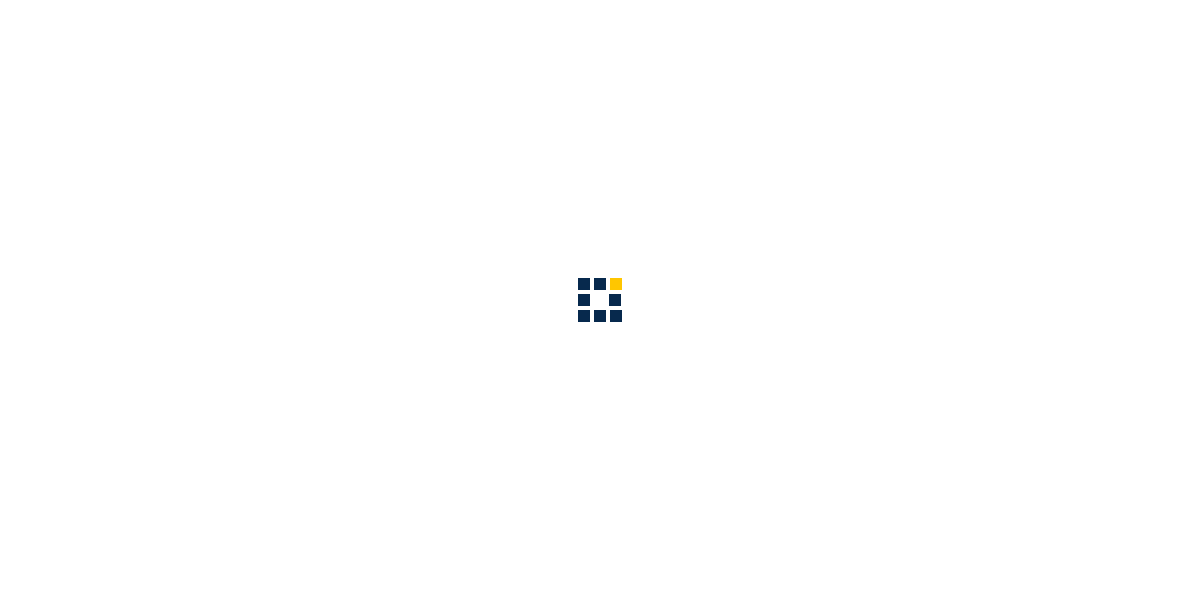

Clicked 'Contact' link on new window at (946, 36) on a:has-text('Contact')
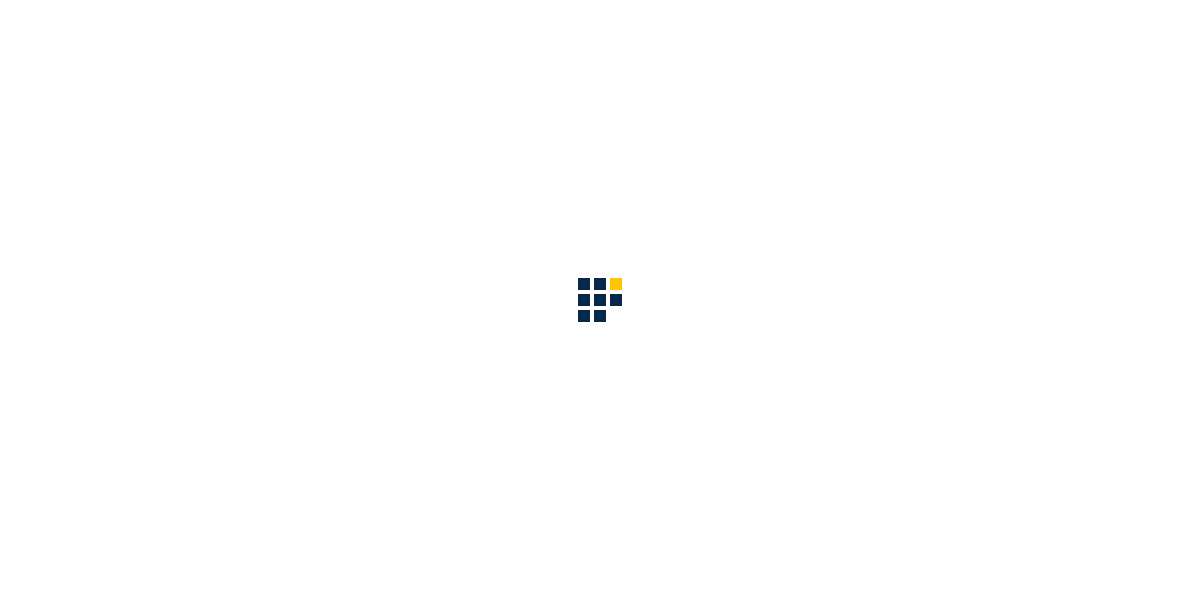

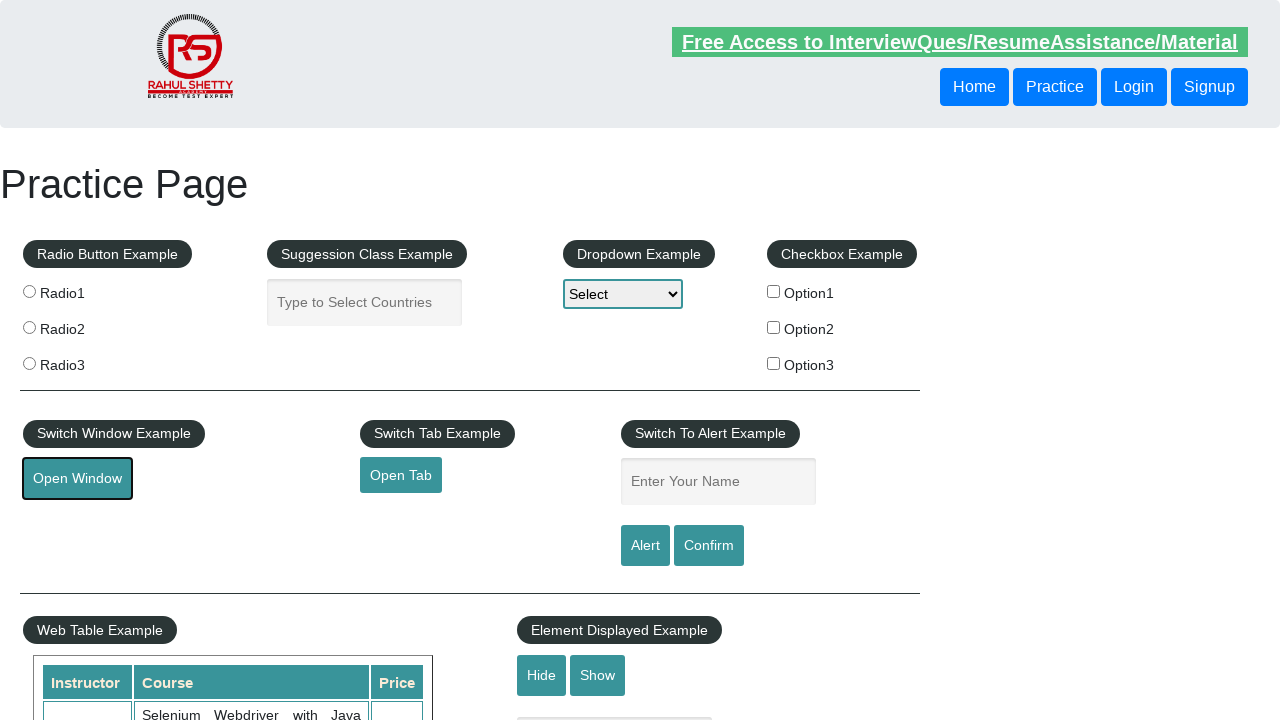